Tests JavaScript prompt dialog functionality by clicking the prompt button, entering text into the prompt, and accepting it.

Starting URL: https://demoqa.com/alerts

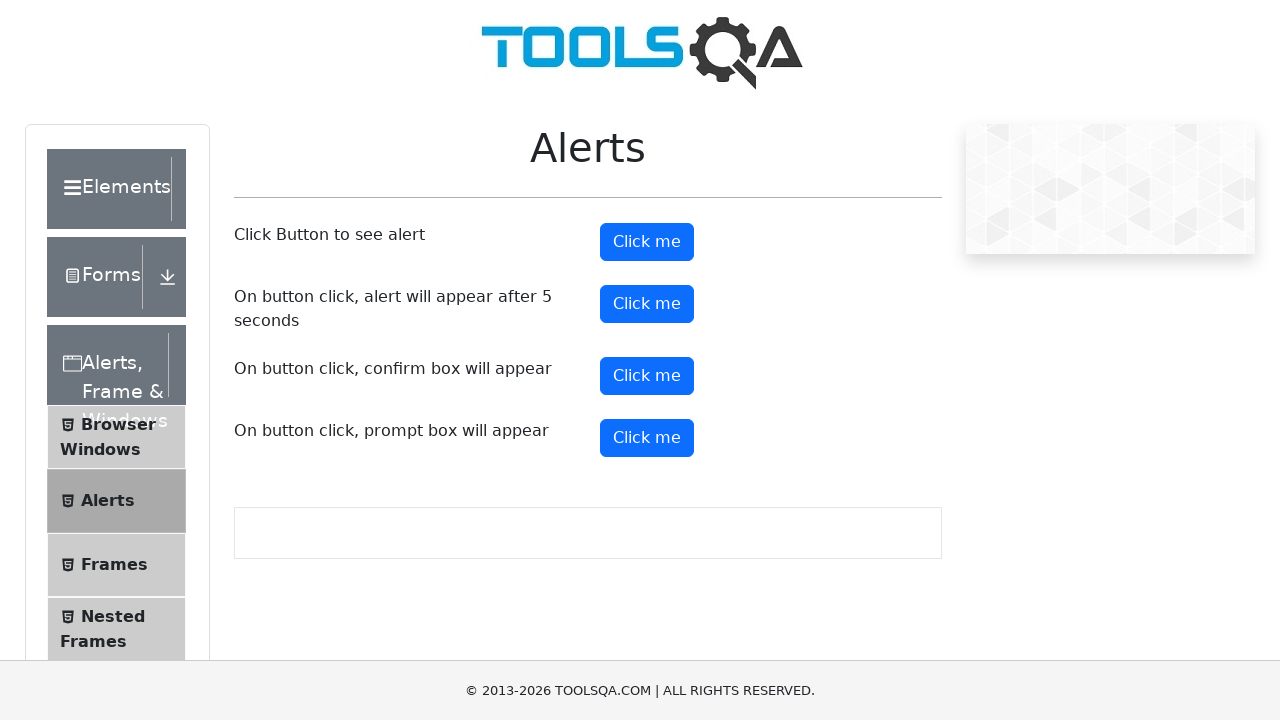

Registered dialog handler to accept prompt with text 'kausar'
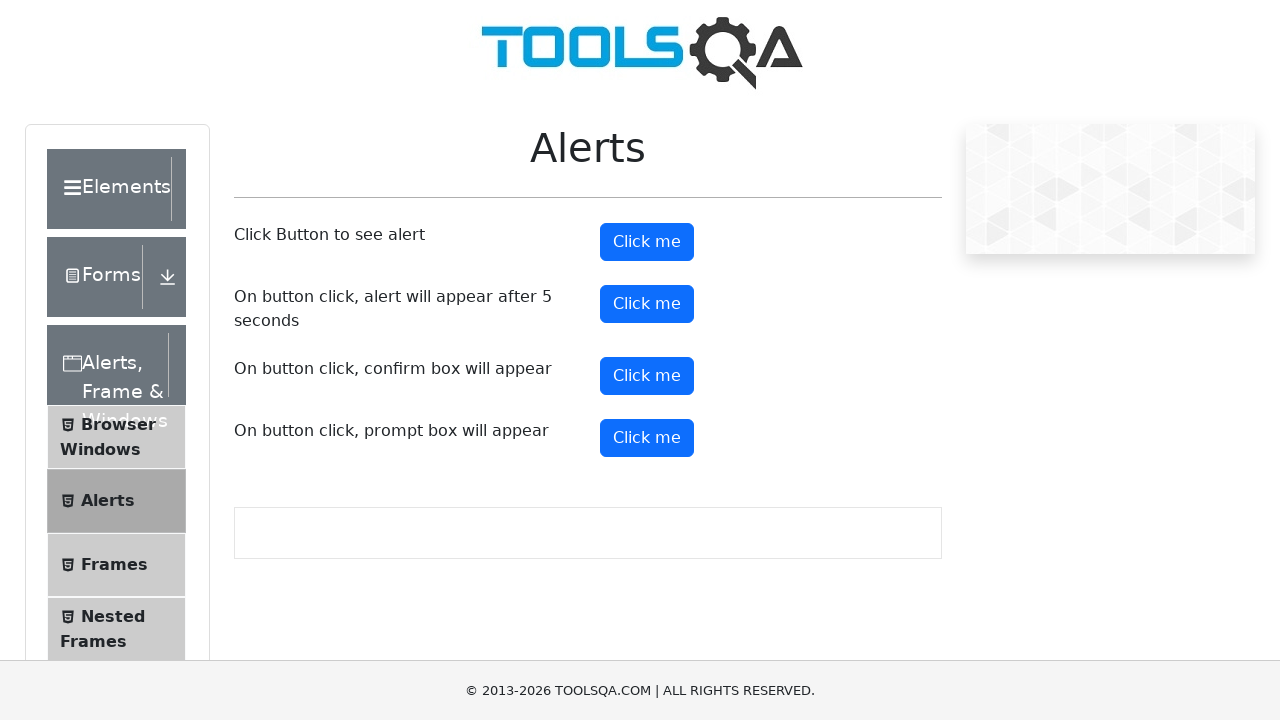

Clicked the prompt button to trigger JavaScript prompt dialog at (647, 438) on #promtButton
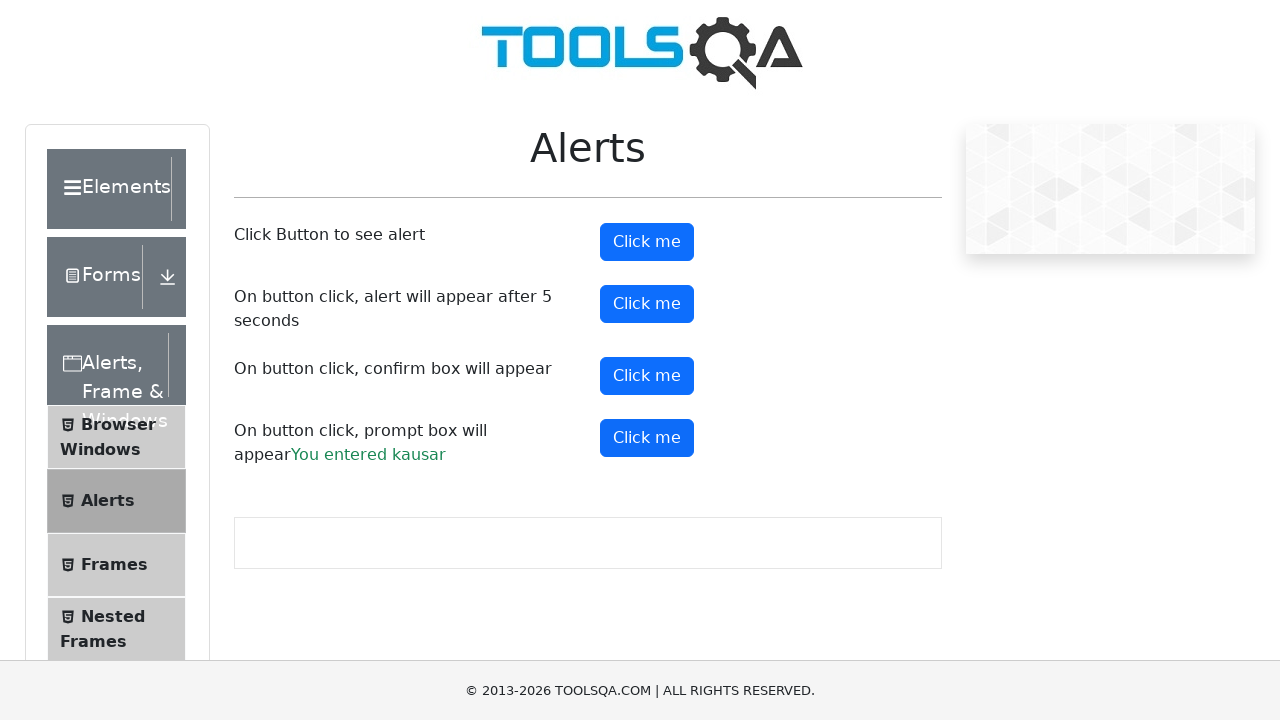

Prompt result element appeared, confirming dialog was accepted
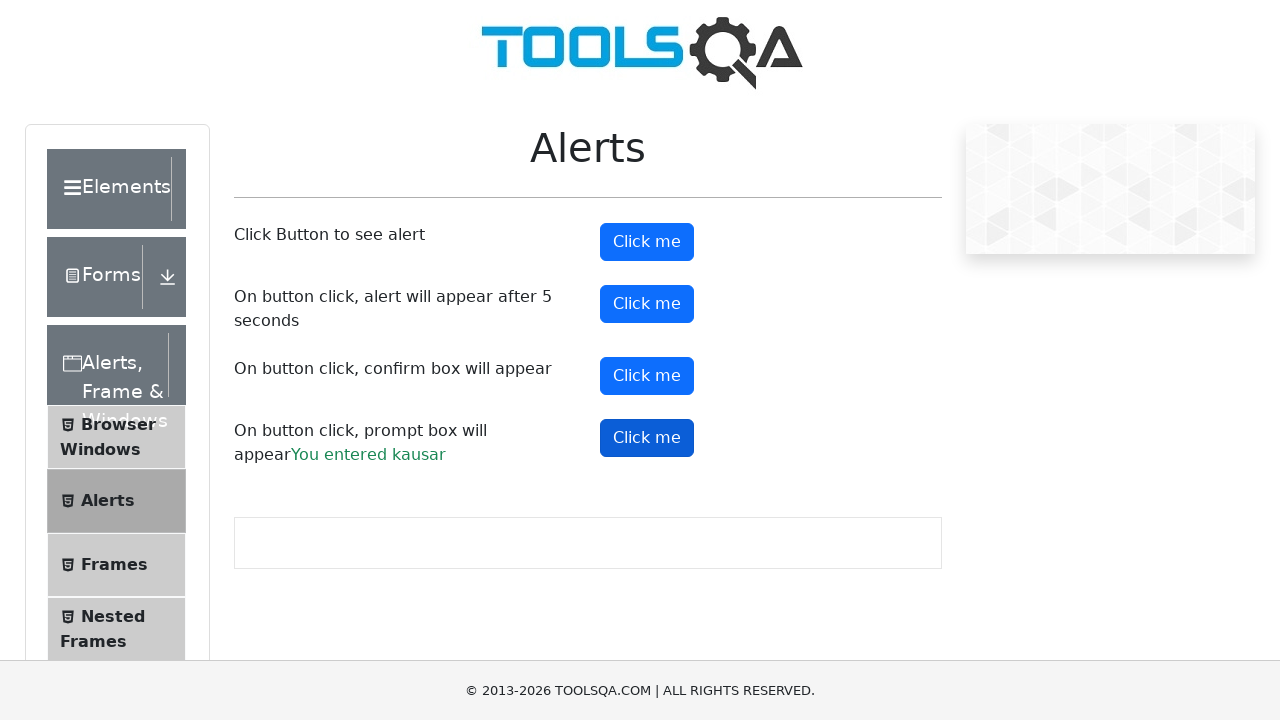

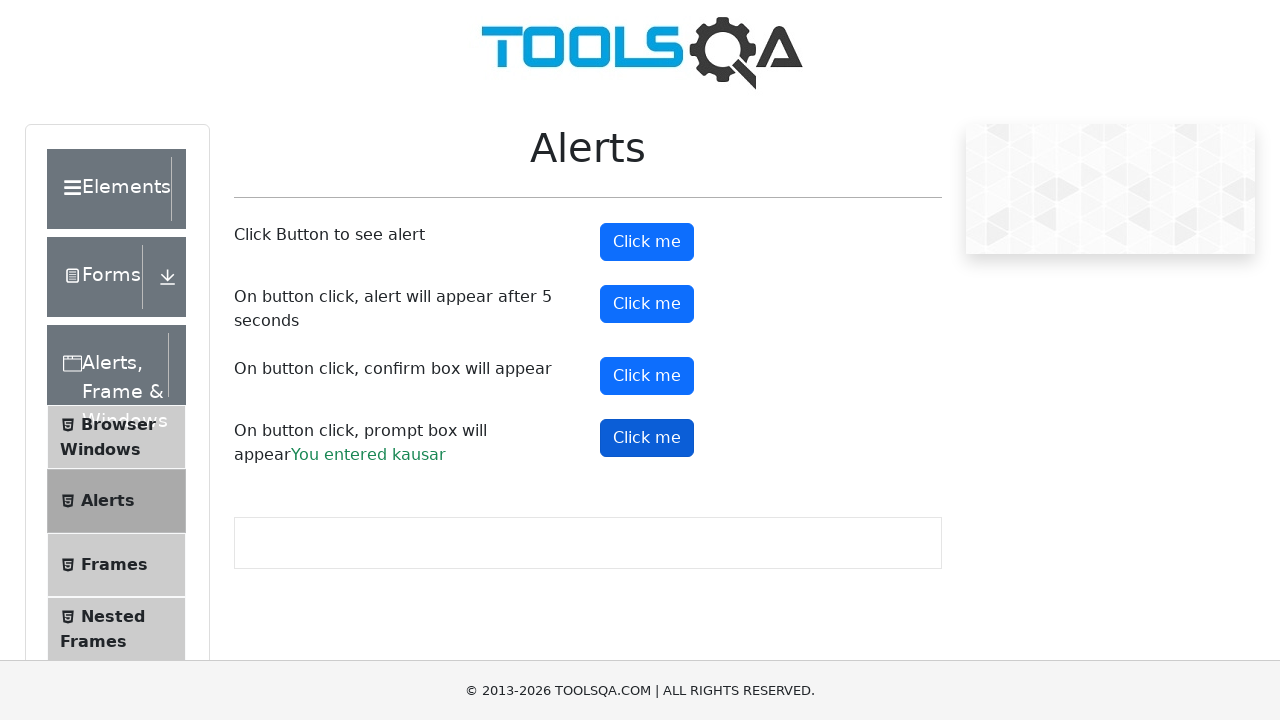